Tests window handling by clicking a link that opens a new window, switching between windows, and verifying text content in both windows

Starting URL: https://the-internet.herokuapp.com/

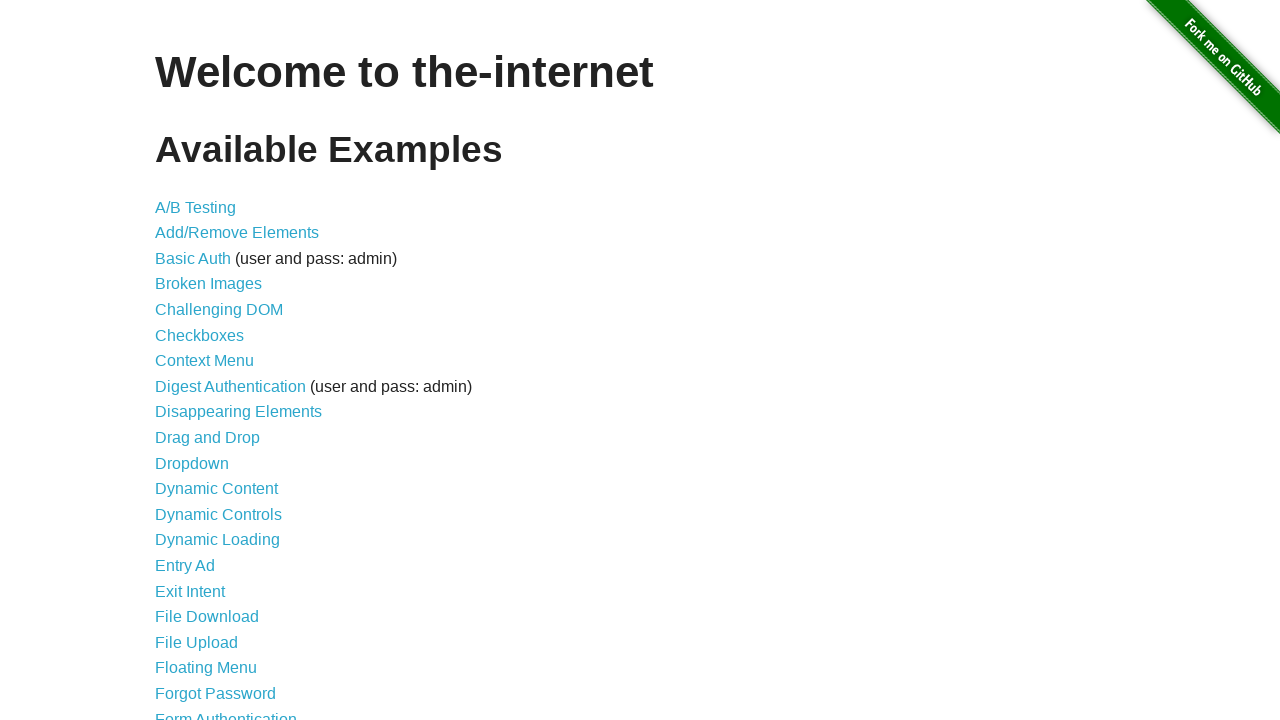

Navigated to the-internet.herokuapp.com homepage
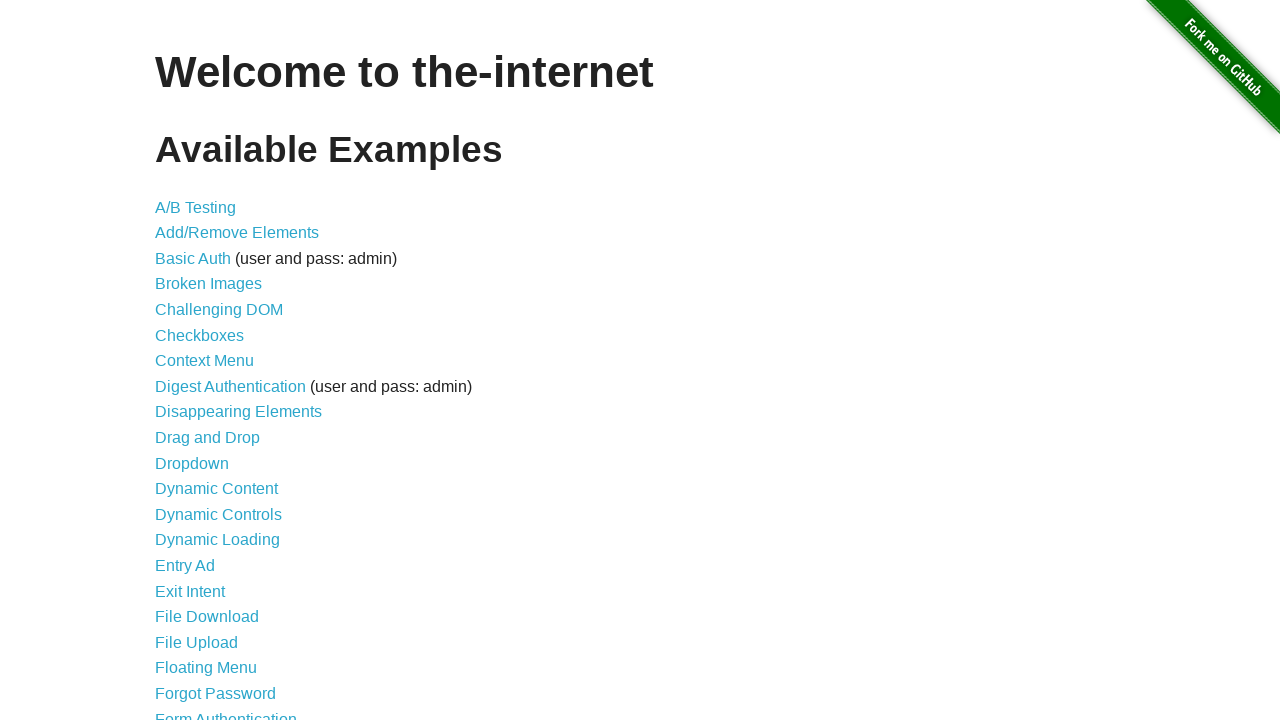

Clicked on Multiple Windows link at (218, 369) on xpath=//a[contains(text(),'Multiple Windows')]
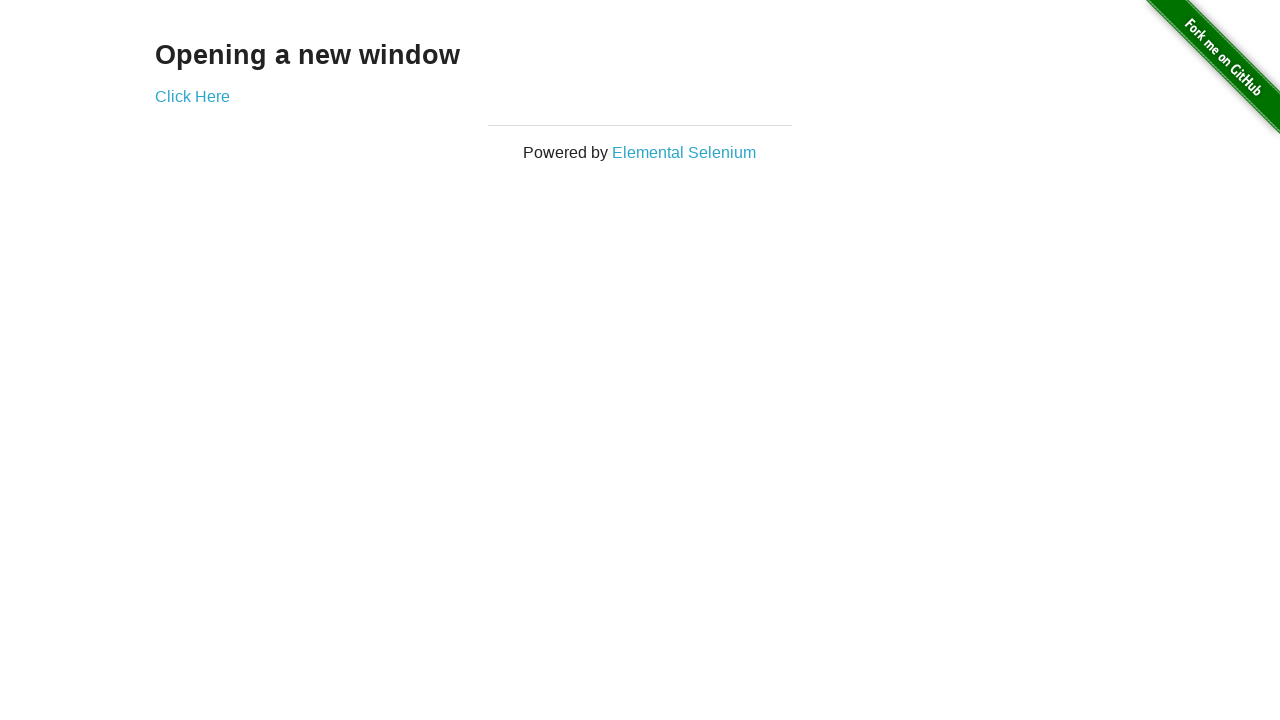

Clicked Click Here link which opened a new window at (192, 96) on xpath=//a[contains(text(),'Click Here')]
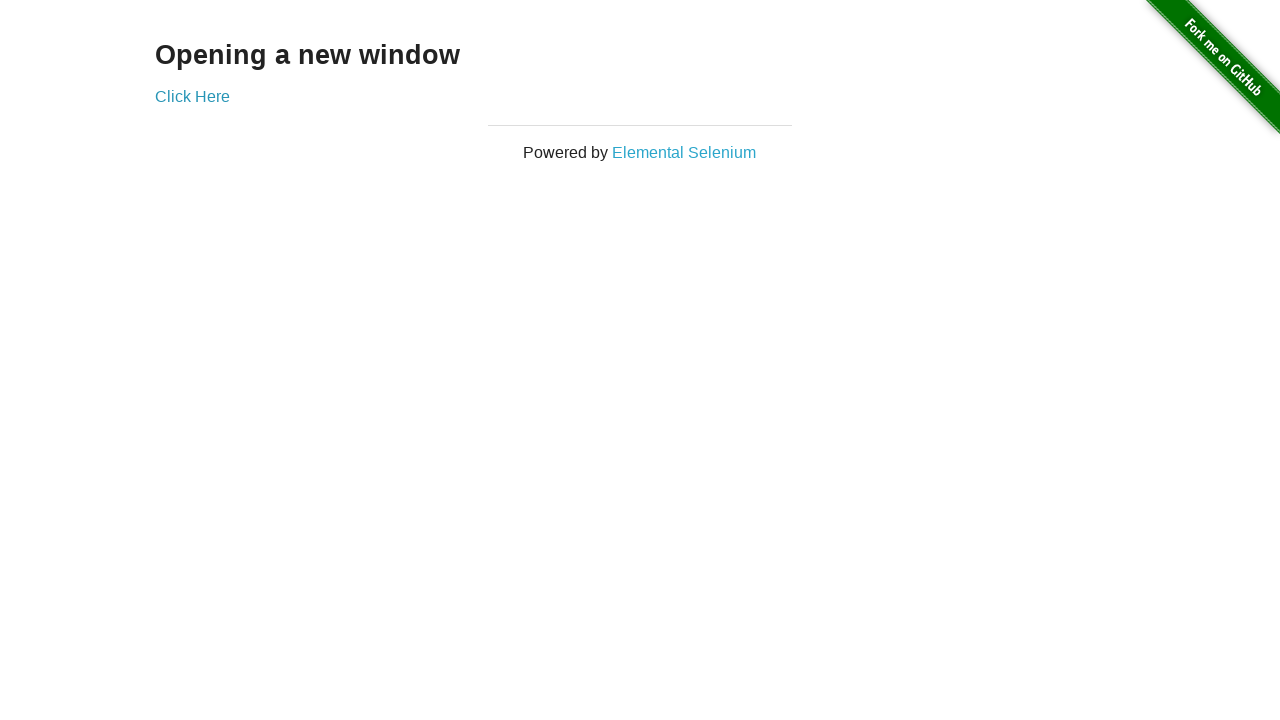

New window popup captured
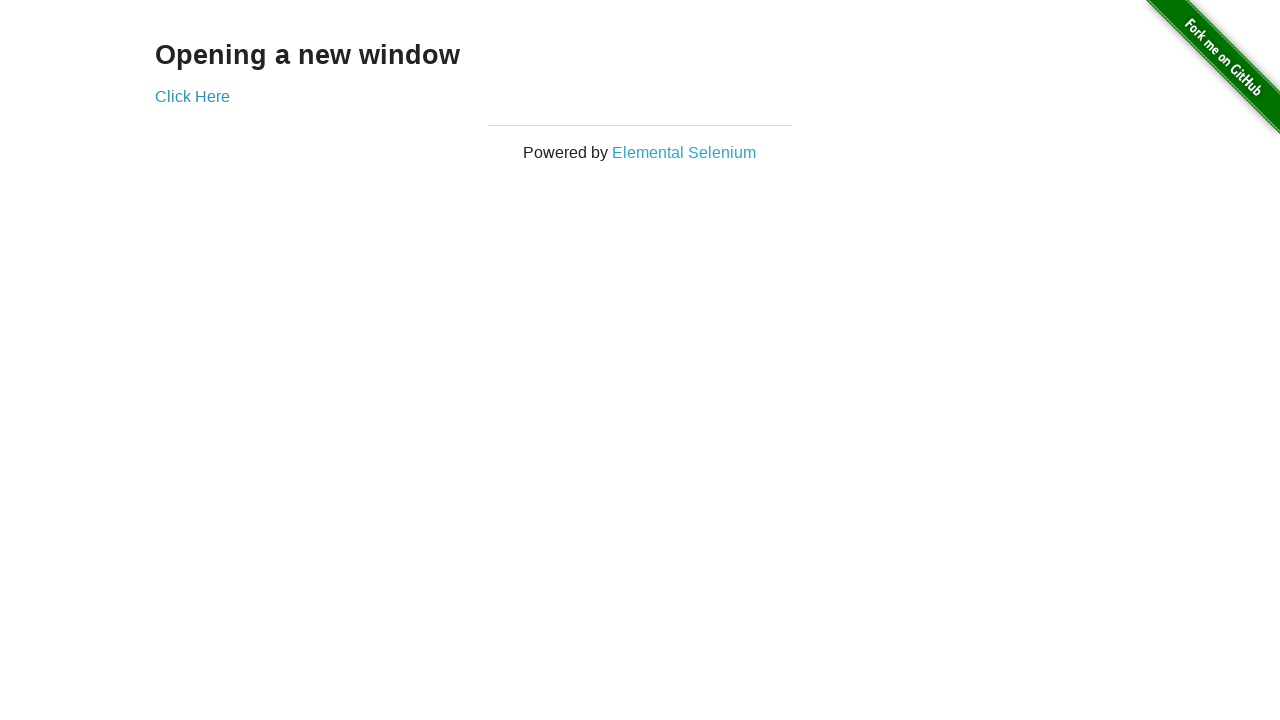

Retrieved text from new window: 'New Window'
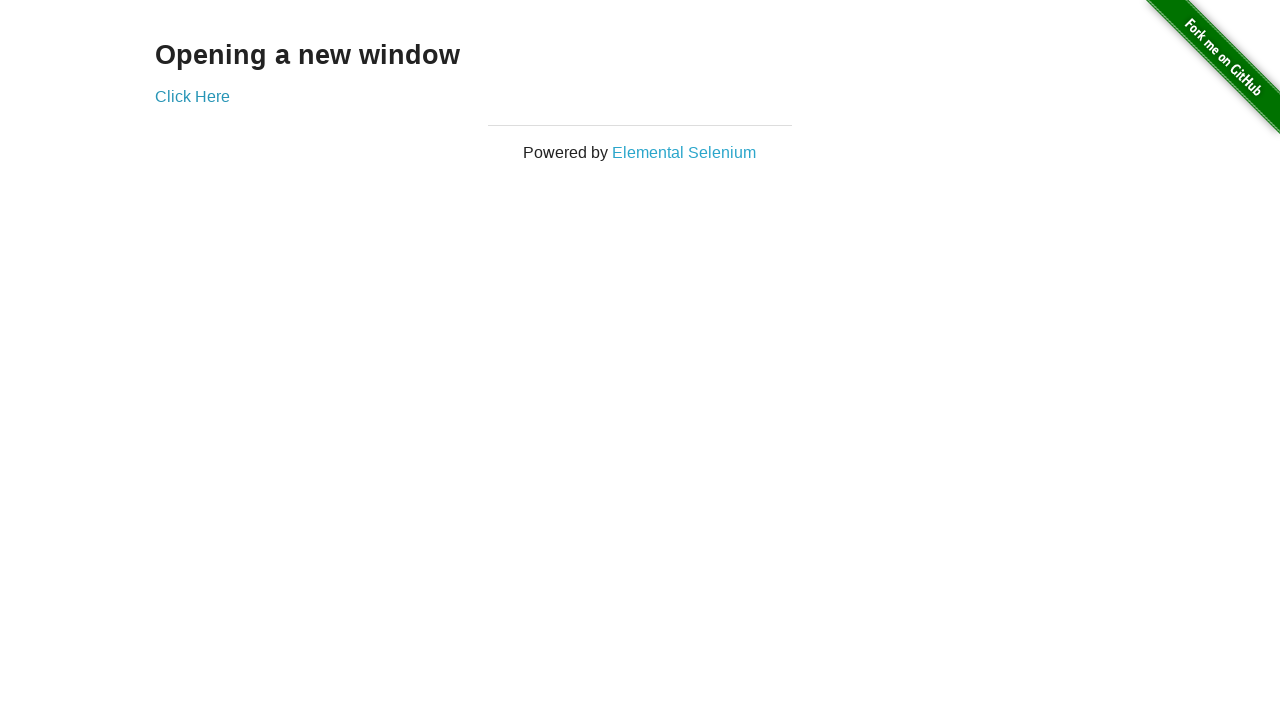

Retrieved text from original window: 'Opening a new window'
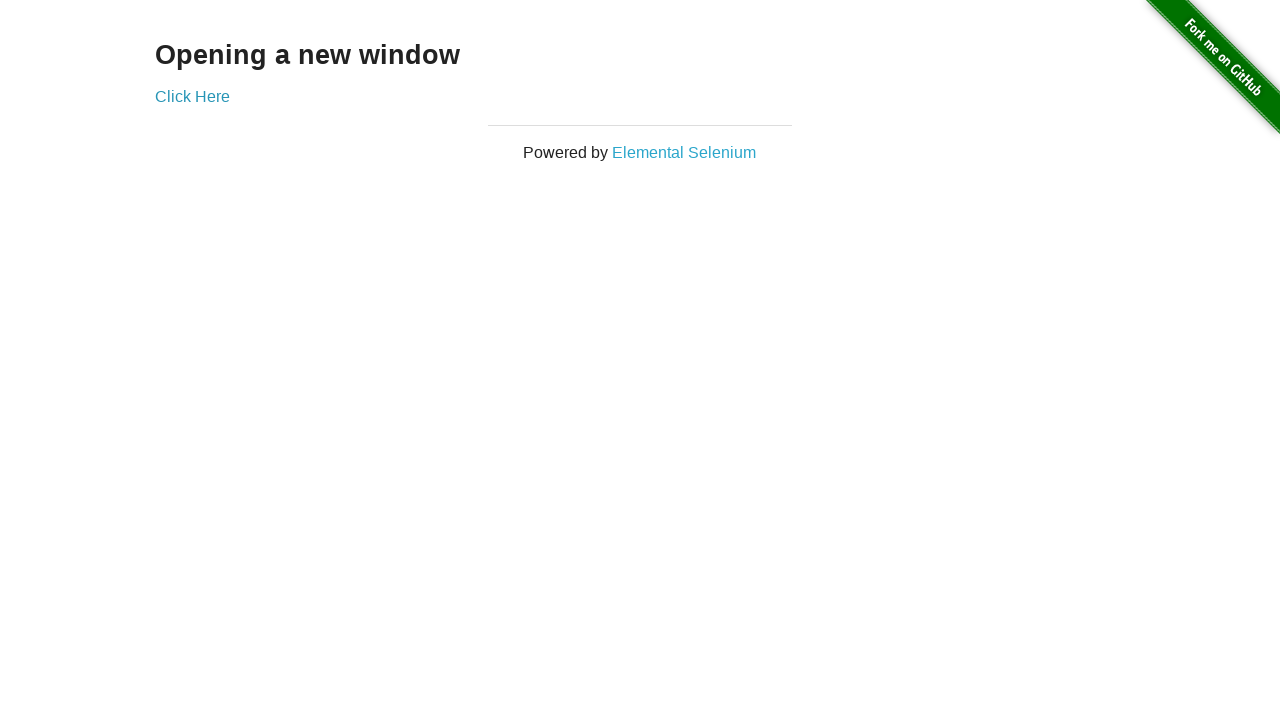

Closed the new window
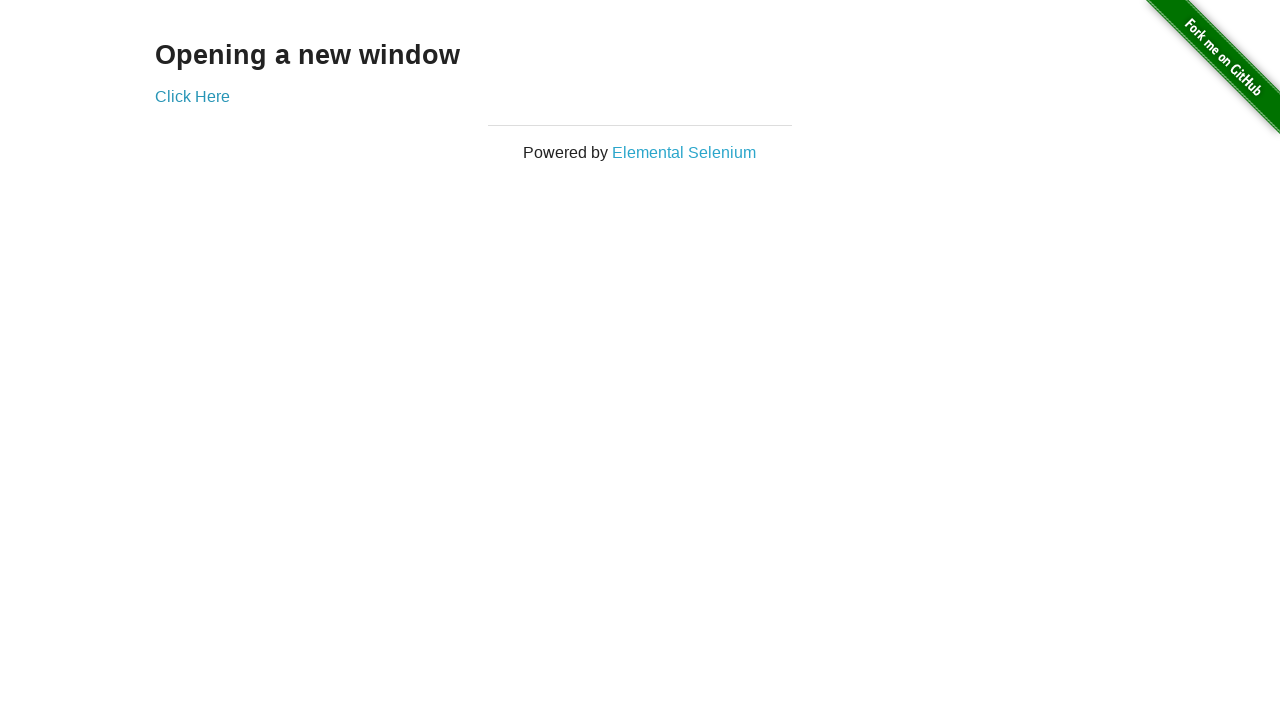

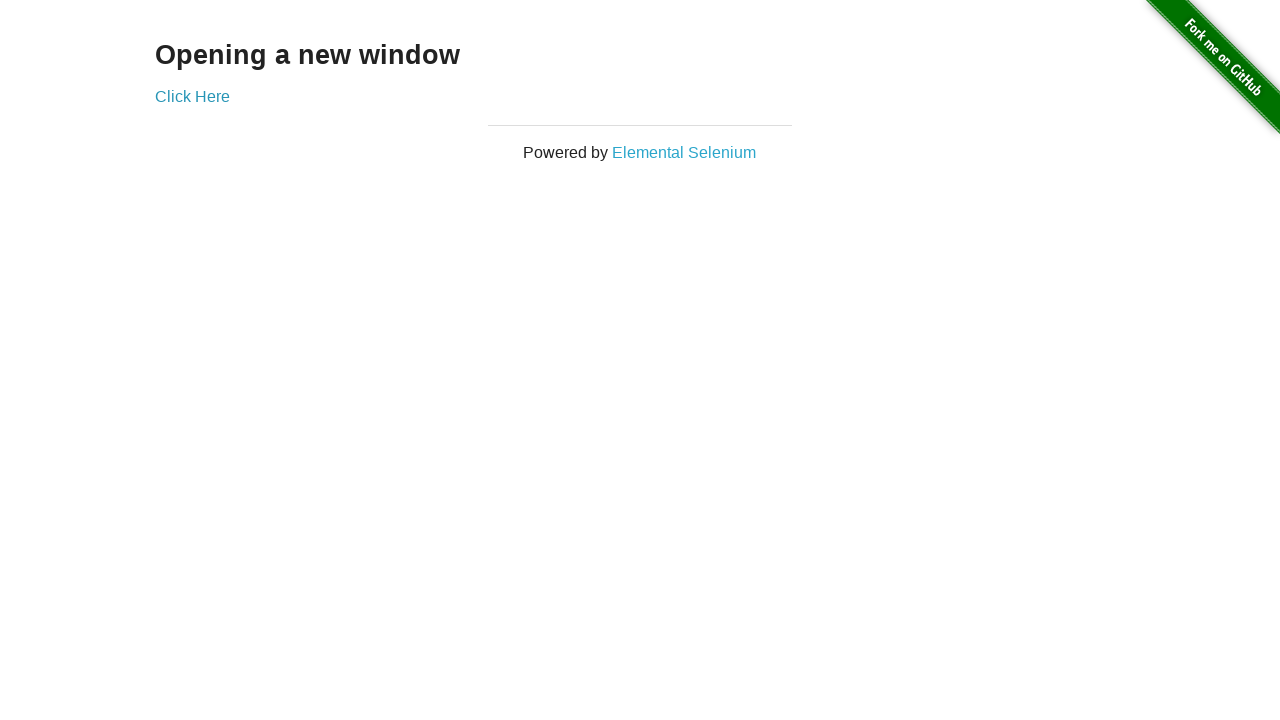